Tests JavaScript prompt alert functionality by clicking a button that triggers a prompt, entering text into the alert, and accepting it.

Starting URL: https://demoqa.com/alerts

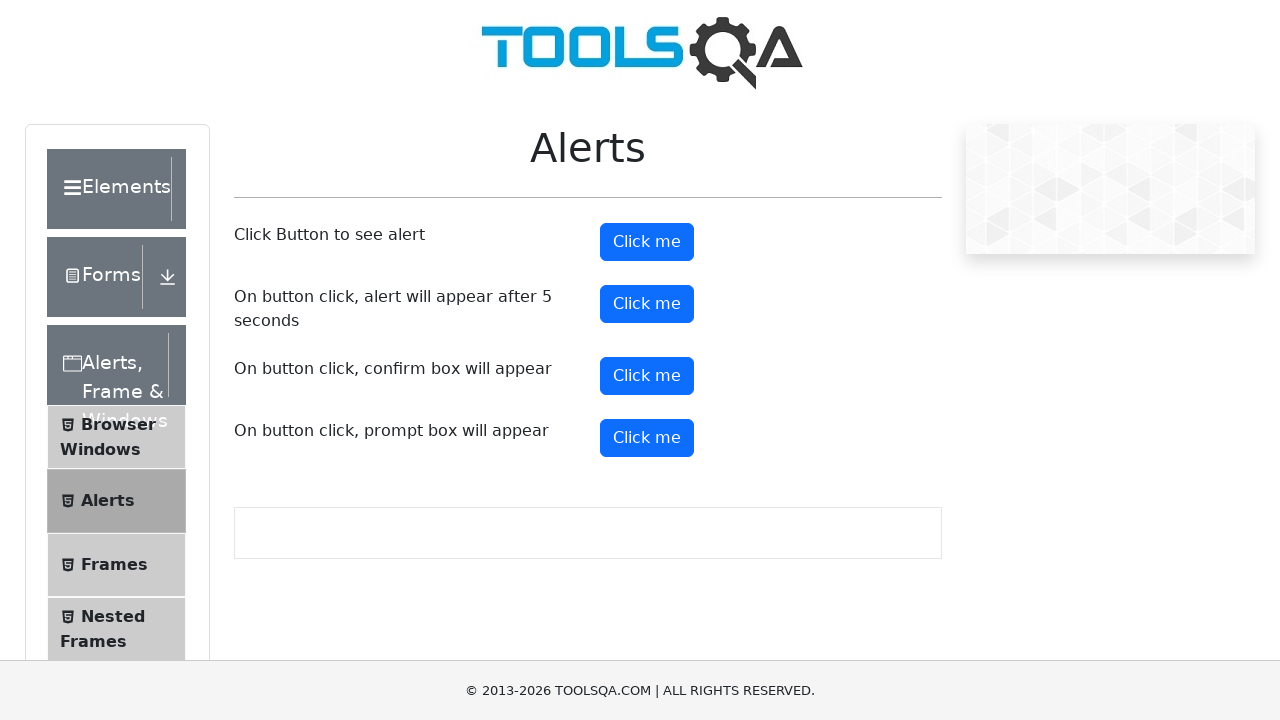

Located all 'Click me' buttons on the page
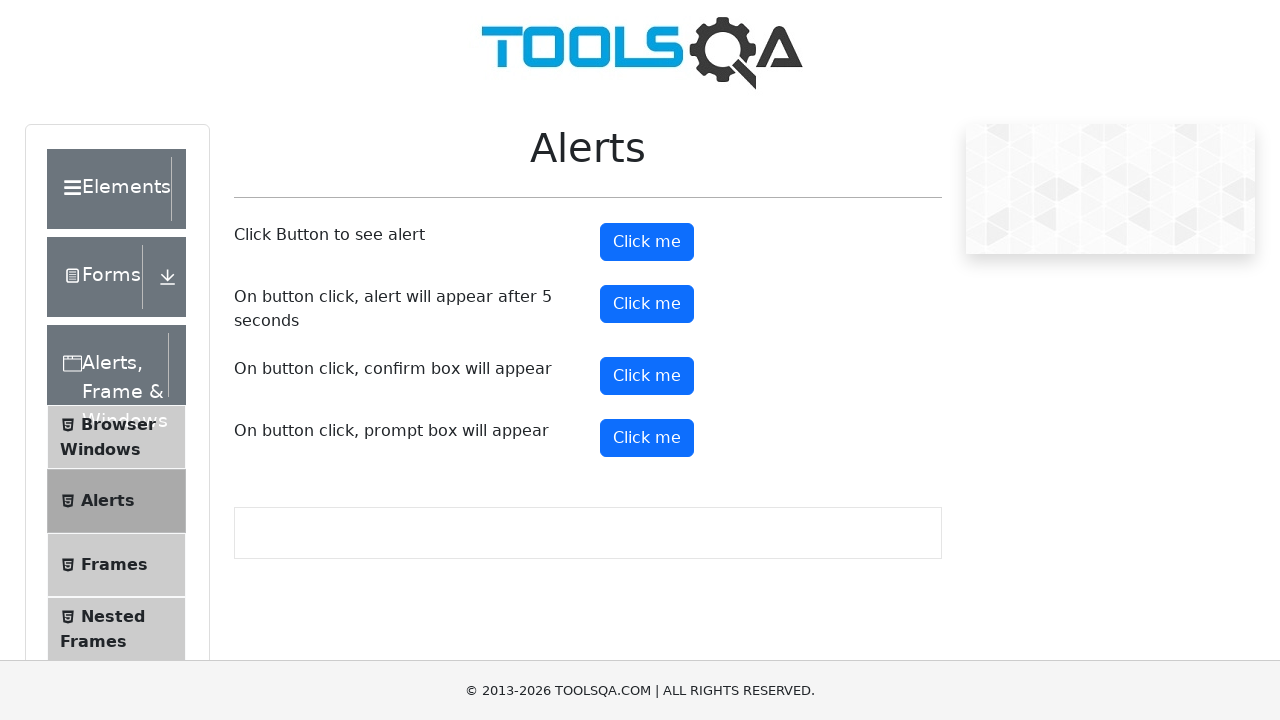

Set up dialog handler to accept prompt with text 'JoanMedia Test'
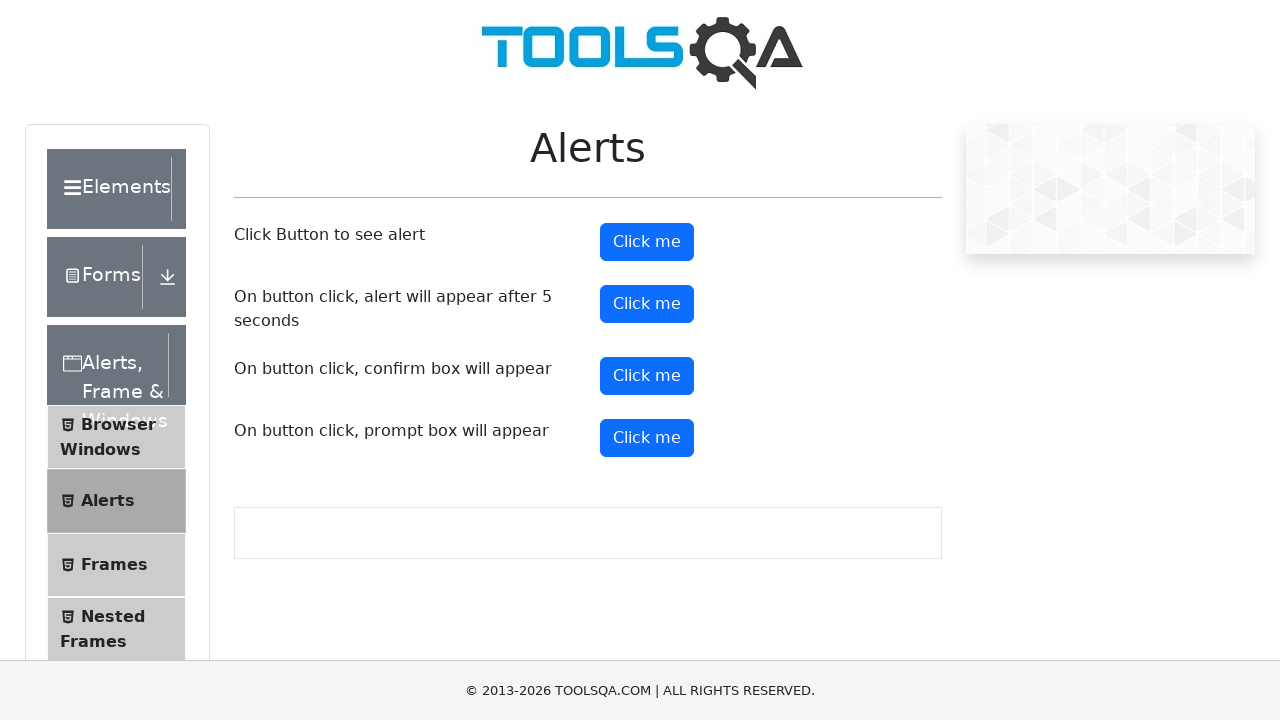

Clicked the 4th 'Click me' button to trigger the prompt alert at (647, 438) on xpath=//button[text()='Click me'] >> nth=3
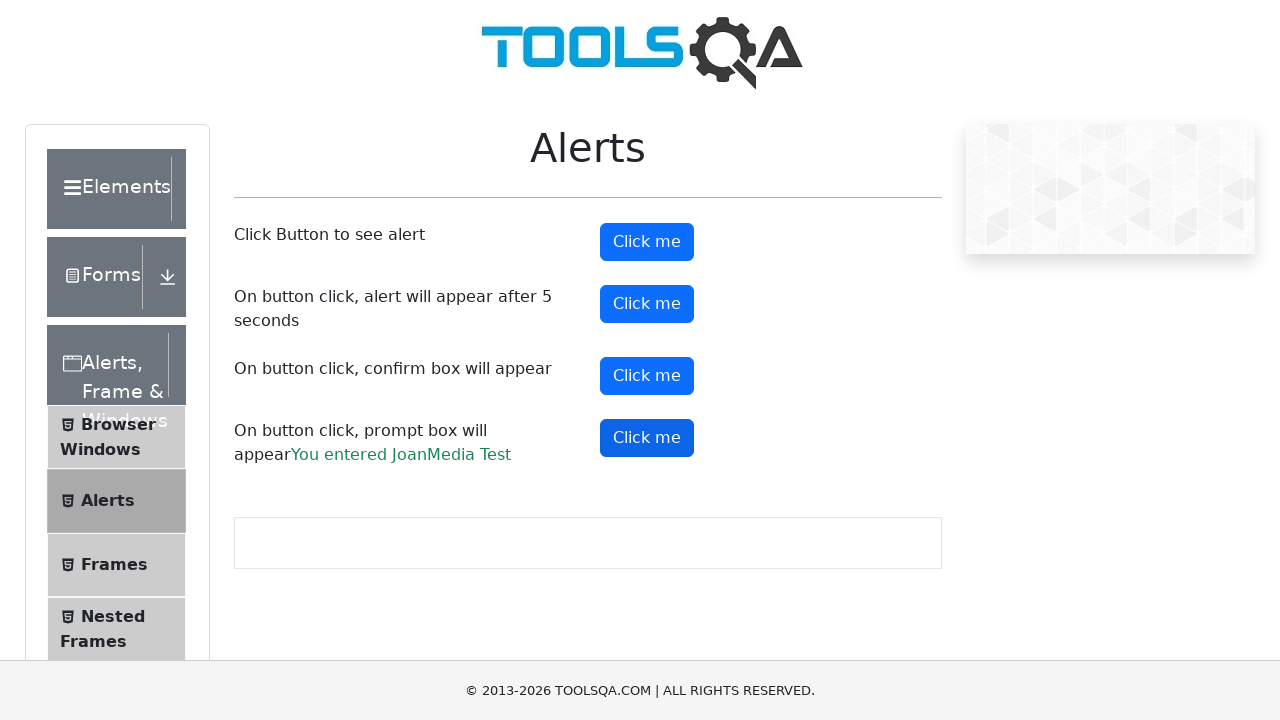

Prompt result element loaded, confirming the alert was handled
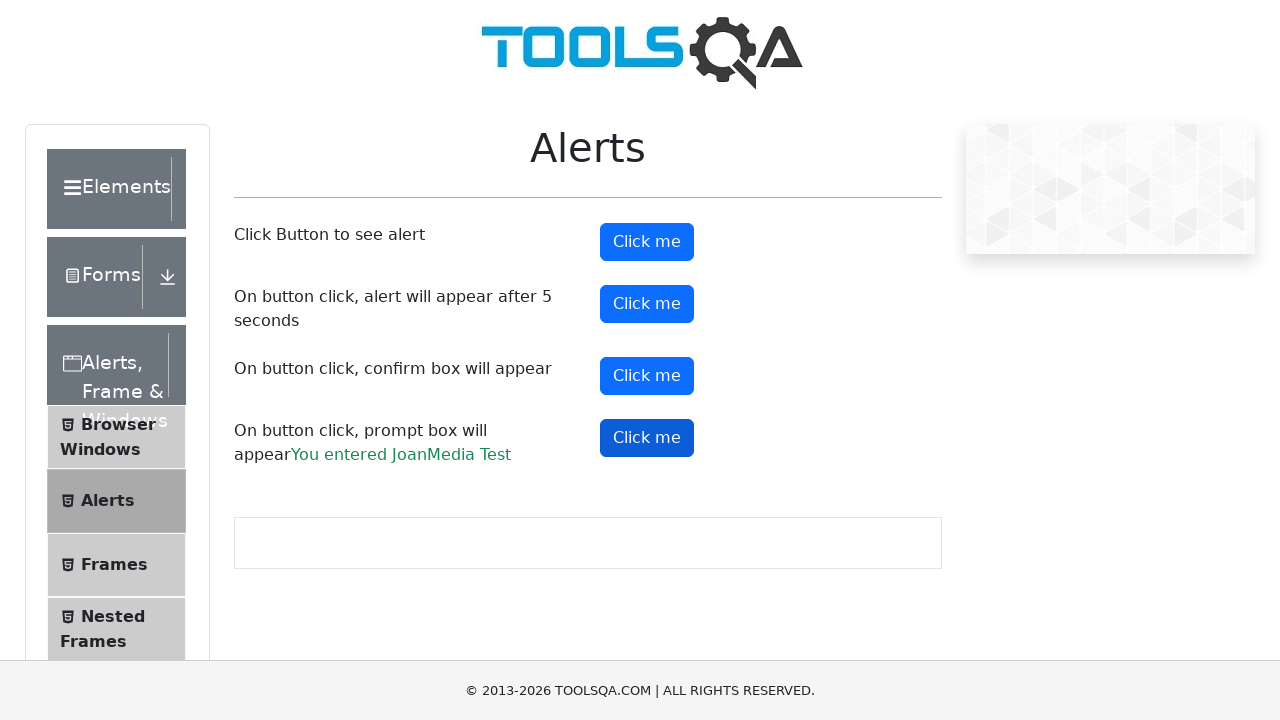

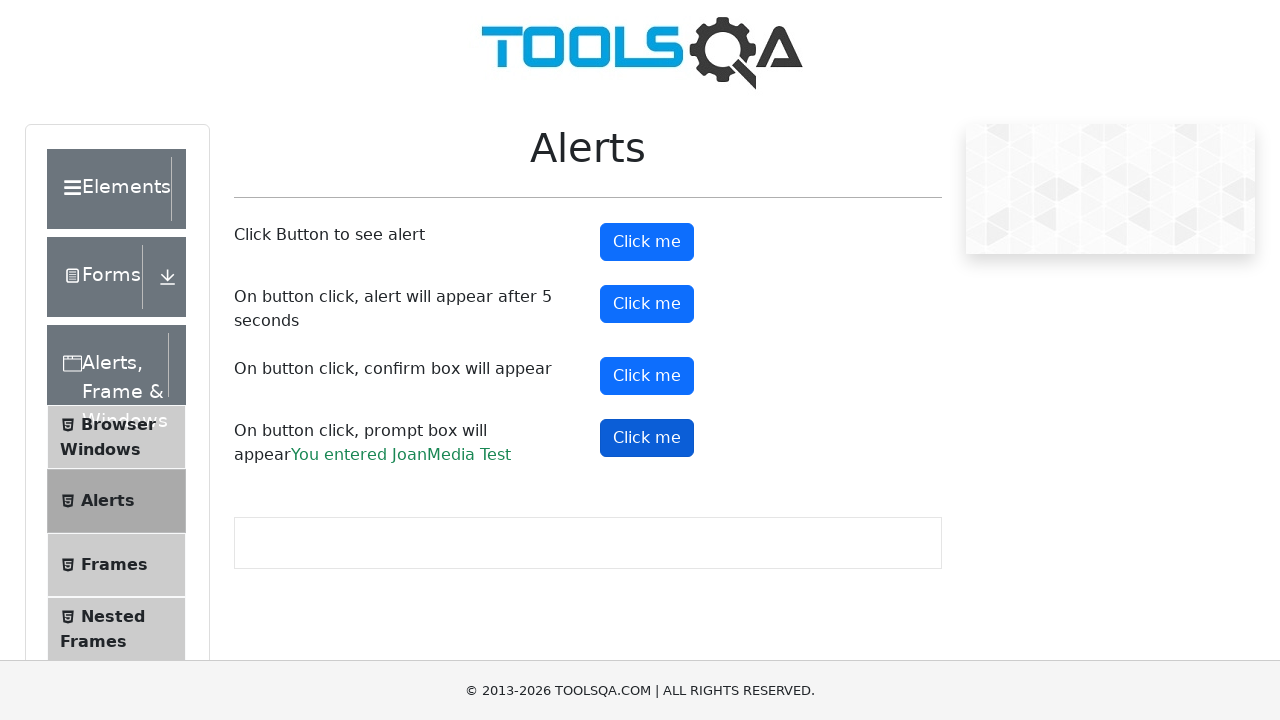